Tests JavaScript prompt alert functionality by clicking on a textbox tab, triggering an alert prompt, and entering text into it.

Starting URL: http://demo.automationtesting.in/Alerts.html

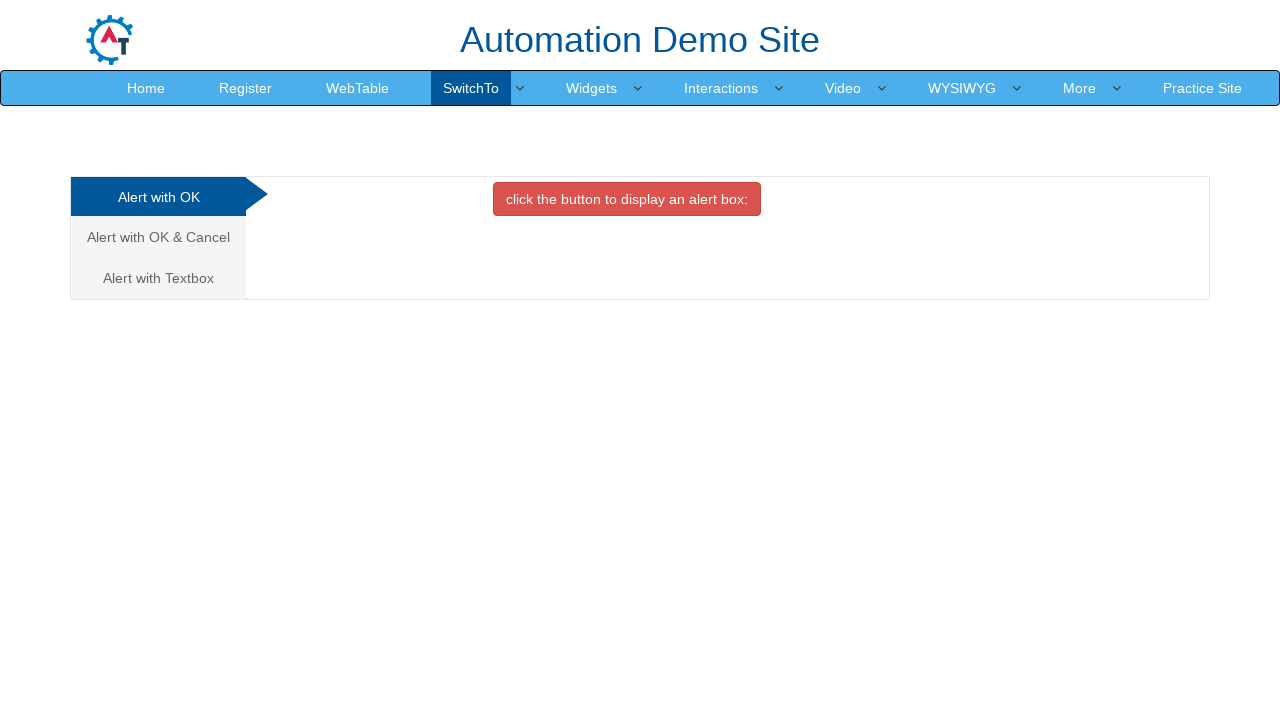

Clicked on the Textbox tab for prompt alert at (158, 278) on a[href='#Textbox']
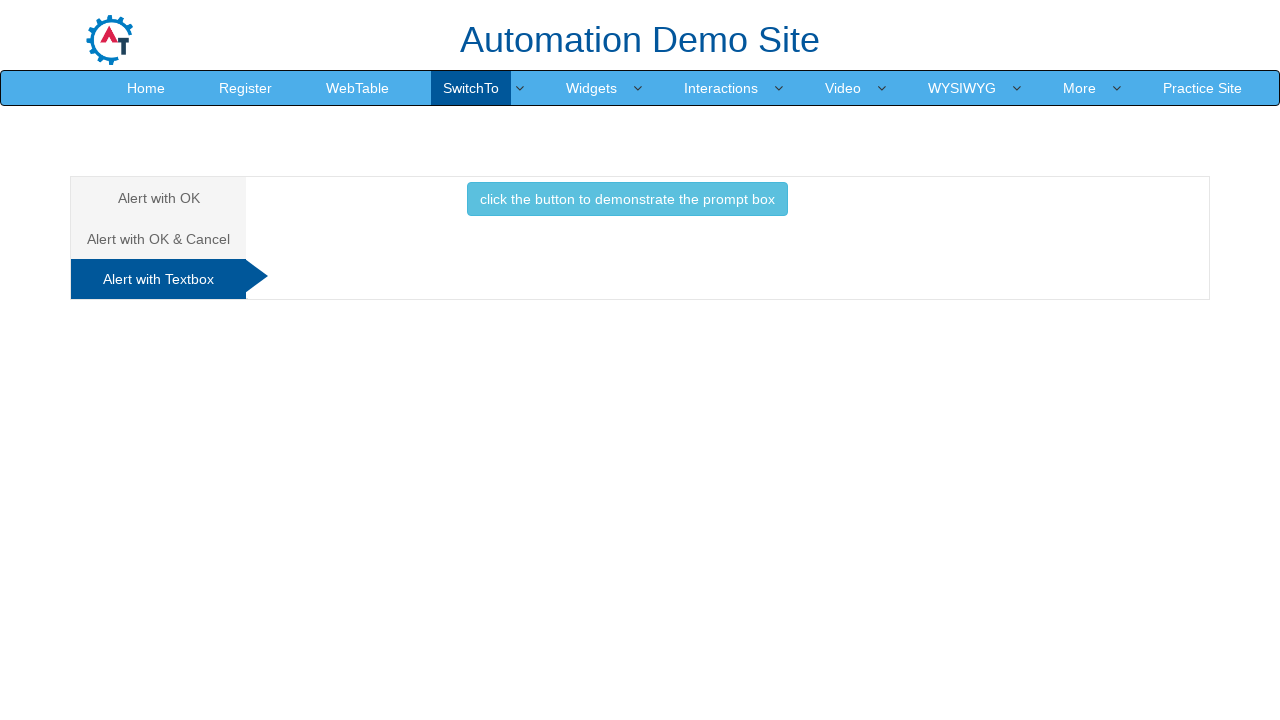

Clicked the button to trigger the prompt alert at (627, 199) on button.btn.btn-info
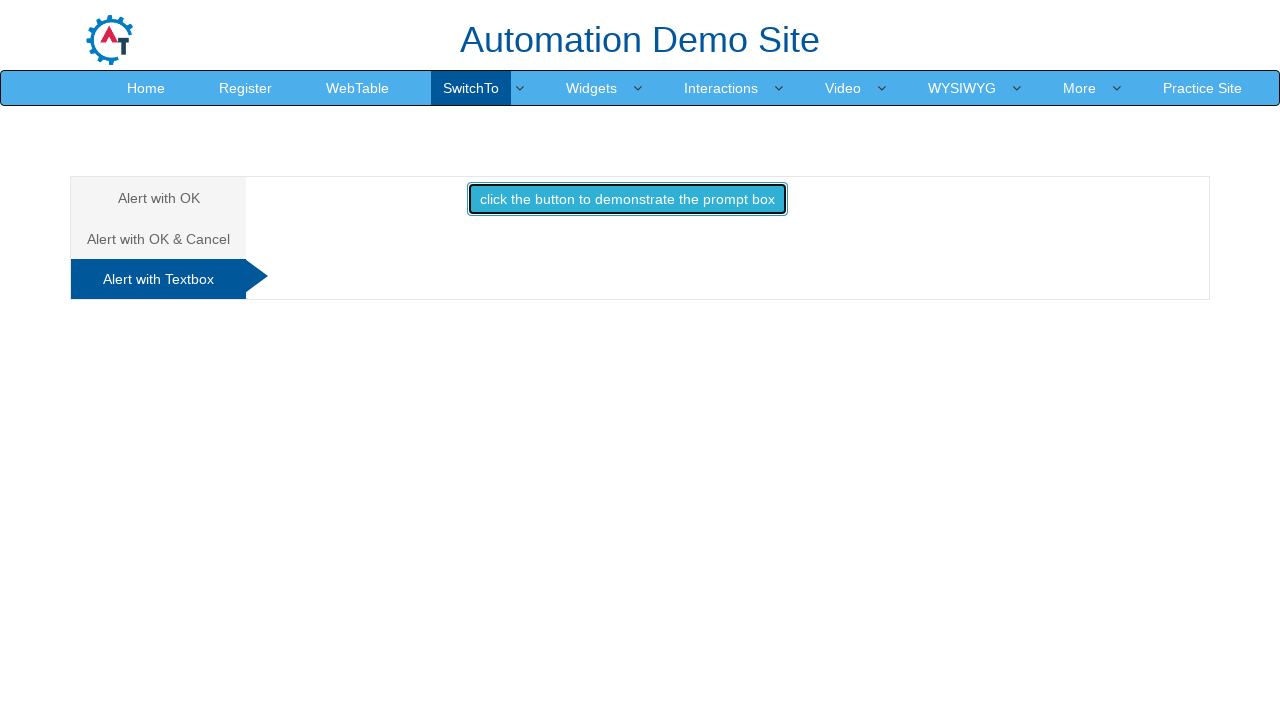

Set up dialog event handler to accept prompts with text 'MunnaBhaiTheBoss'
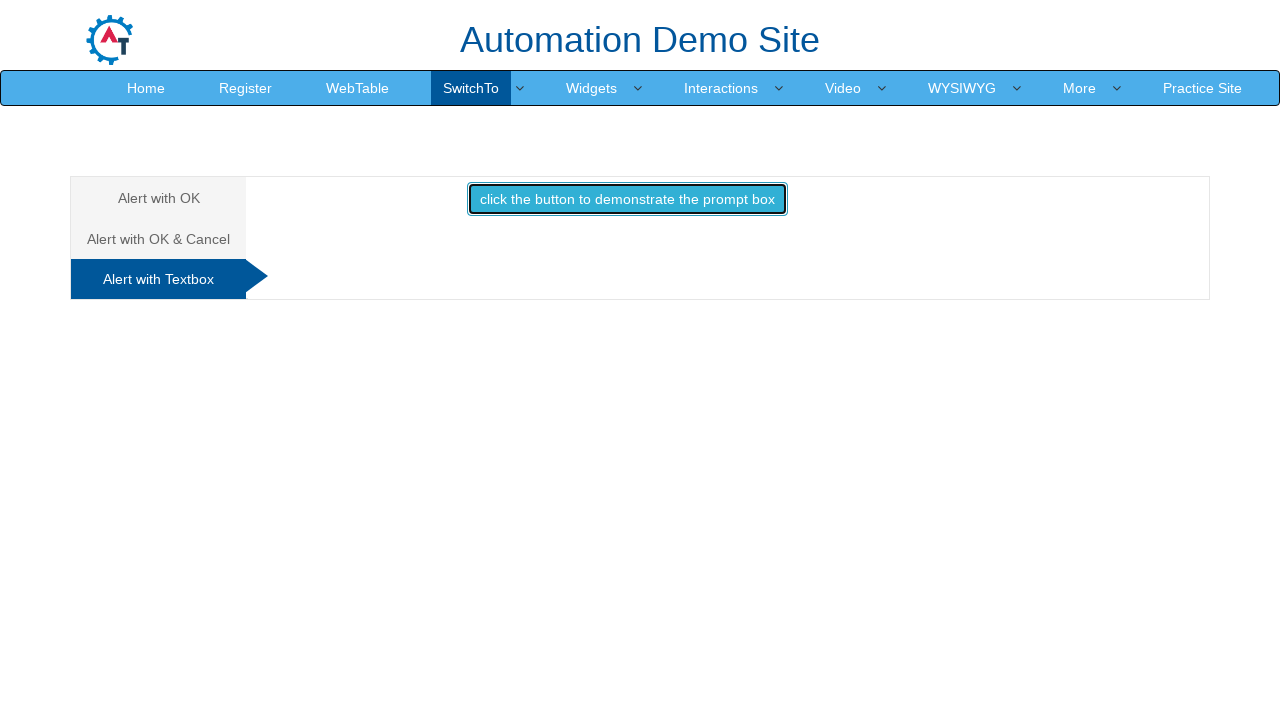

Clicked on the Textbox tab again to re-trigger the prompt at (158, 279) on a[href='#Textbox']
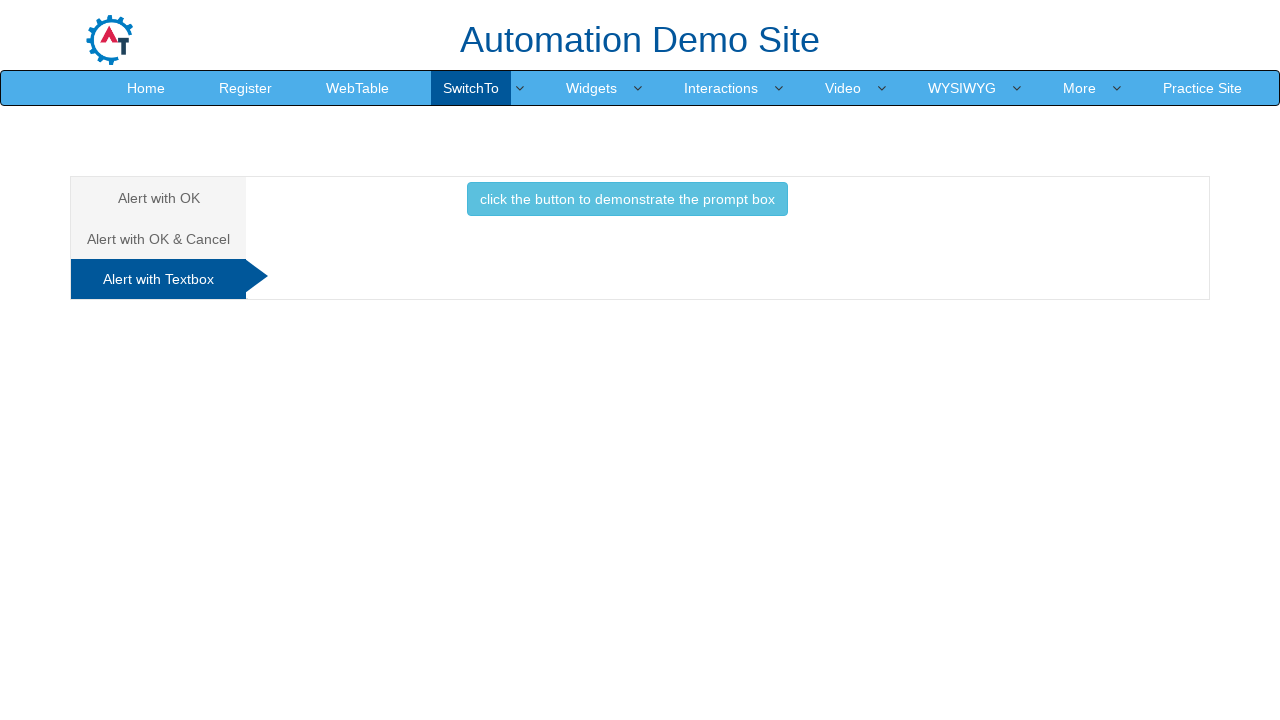

Clicked the button again to trigger the prompt alert with handler active at (627, 199) on button.btn.btn-info
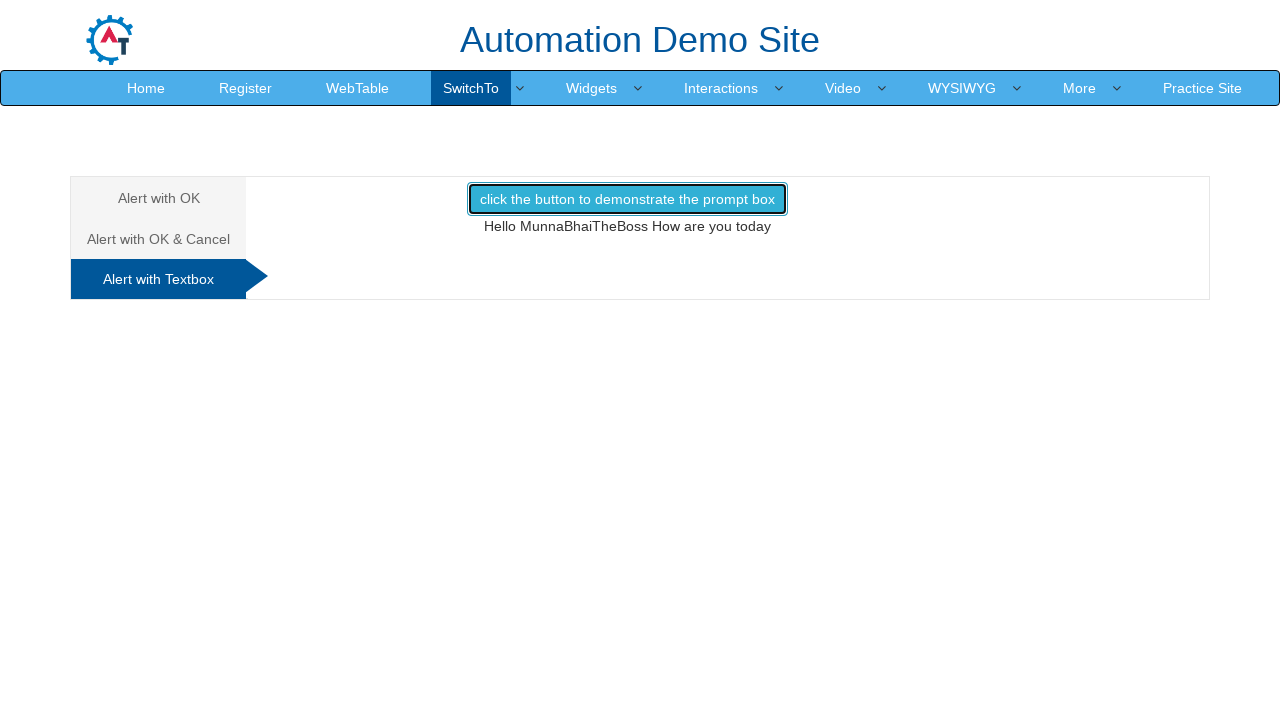

Waited 1 second to ensure dialog was handled
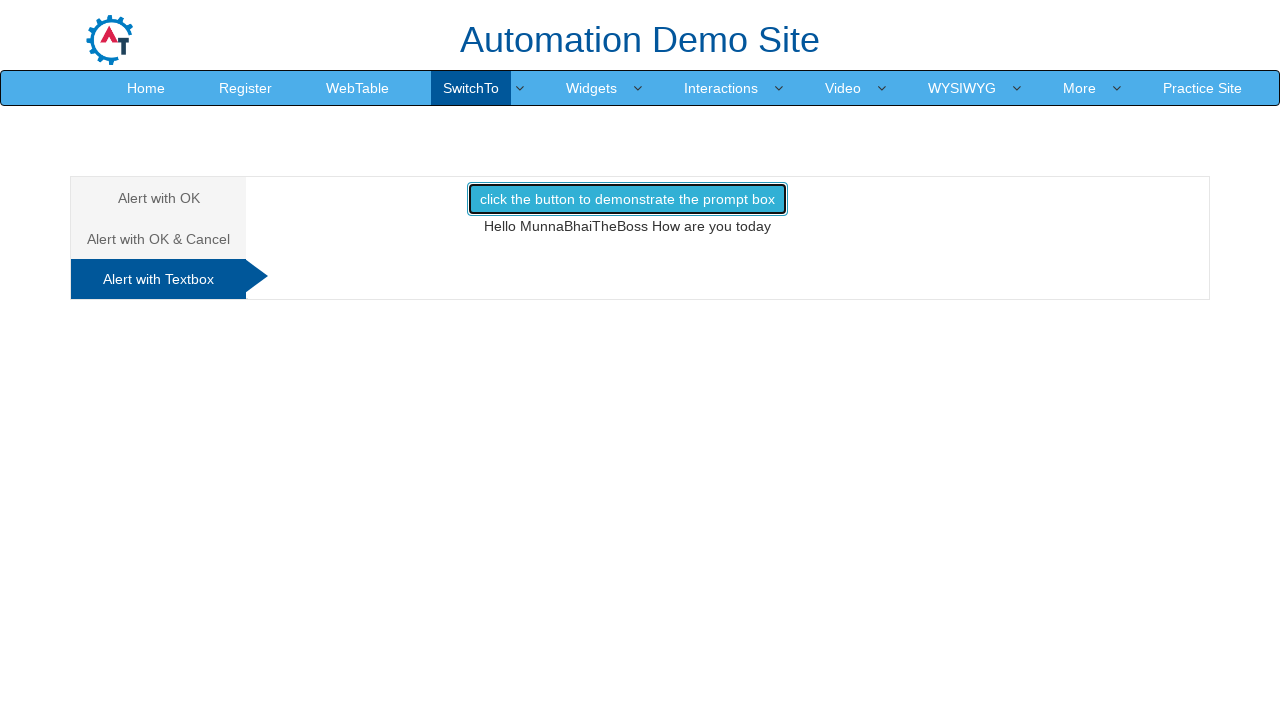

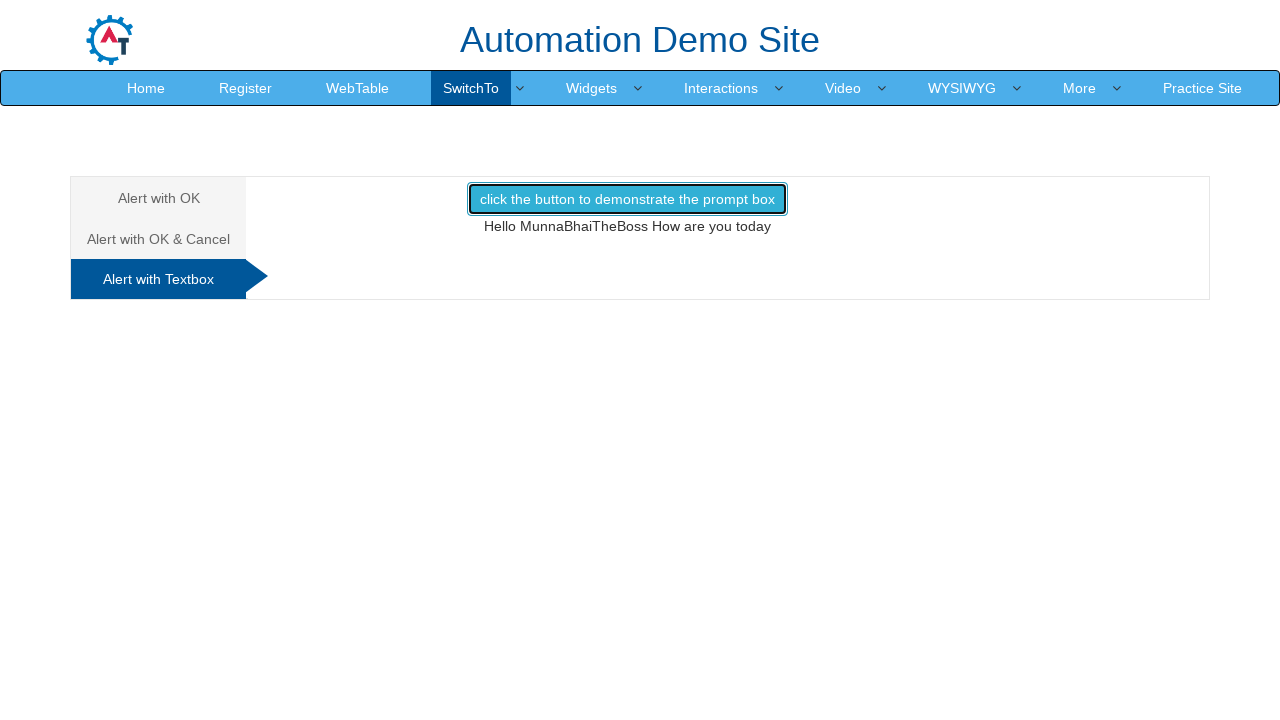